Tests jQuery UI date picker functionality by clicking the date input to open the picker, selecting a month (July) and year (2020) from dropdowns, and then clicking on a specific day (21).

Starting URL: https://jqueryui.com/resources/demos/datepicker/dropdown-month-year.html

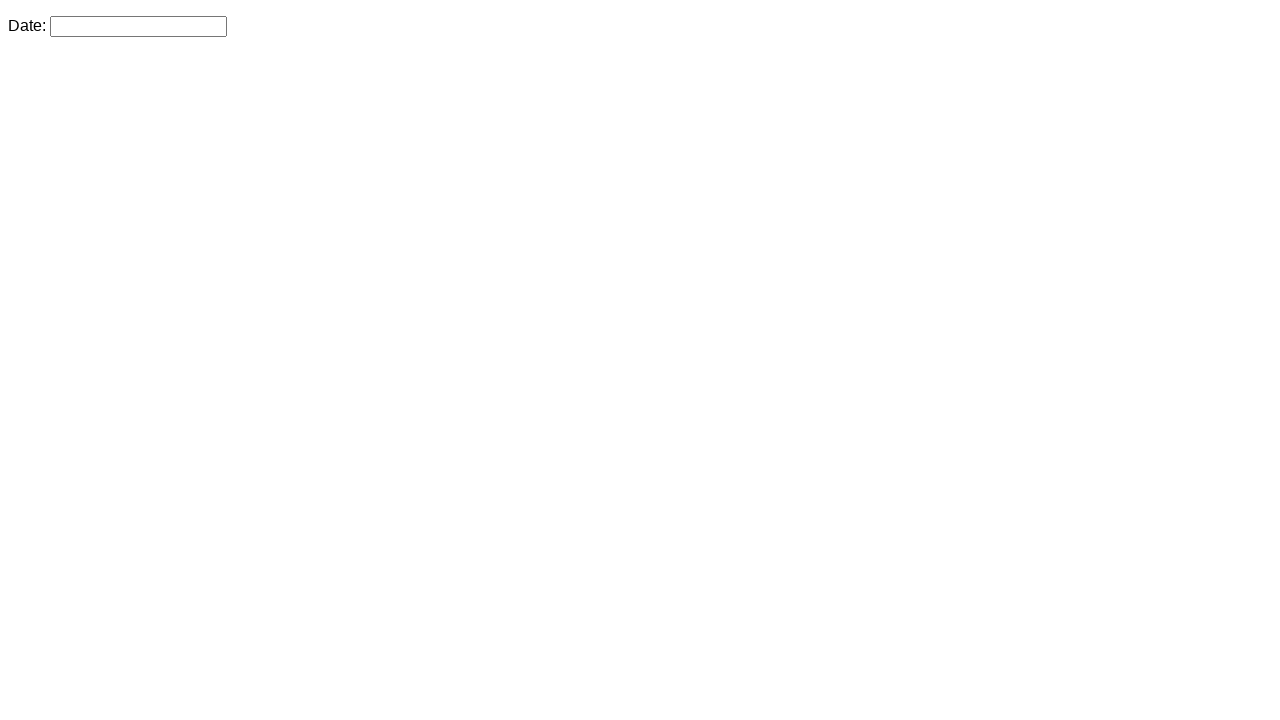

Clicked on datepicker input to open the calendar at (138, 26) on #datepicker
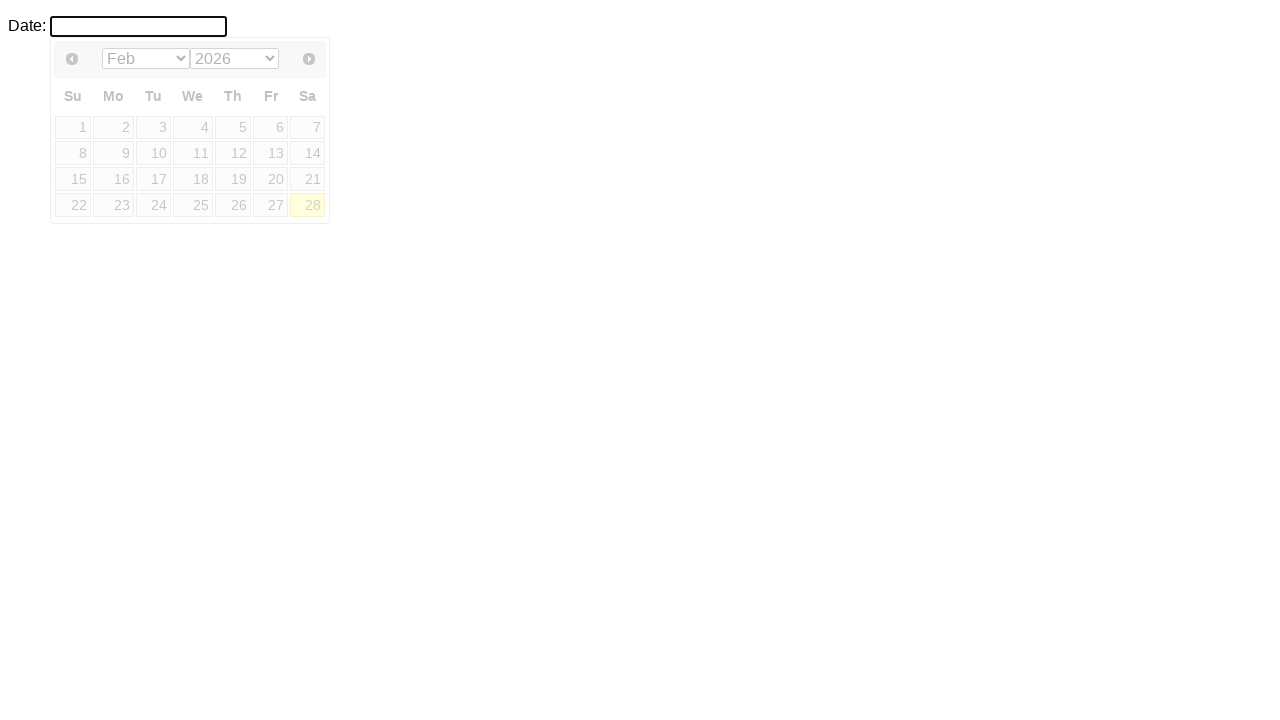

Selected July from the month dropdown on select[aria-label='Select month']
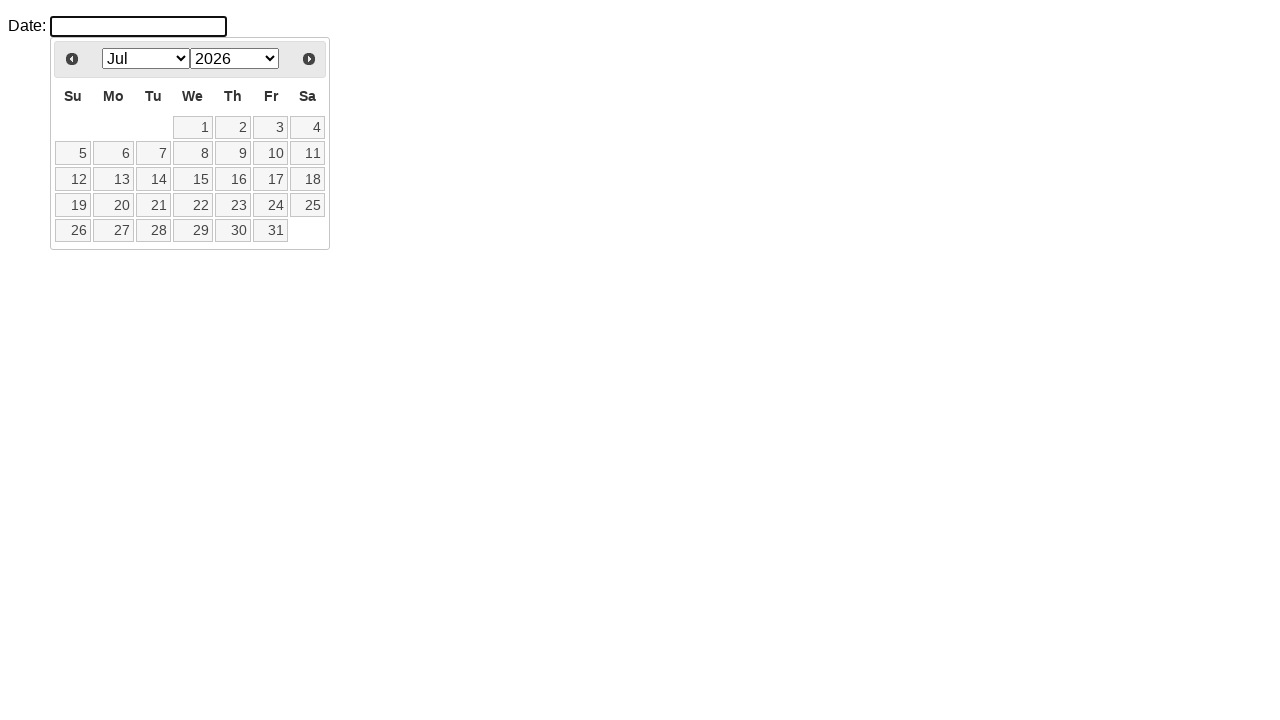

Selected 2020 from the year dropdown on select[aria-label='Select year']
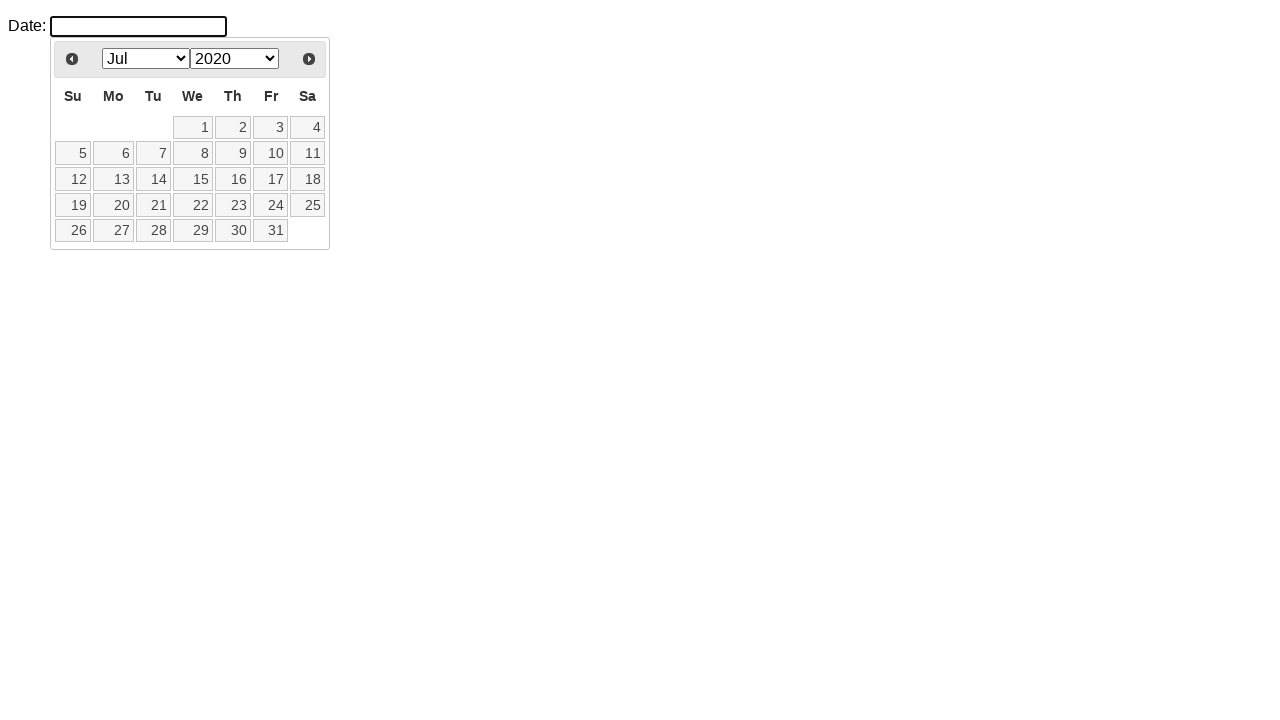

Clicked on day 21 to select the date at (153, 205) on a:text('21')
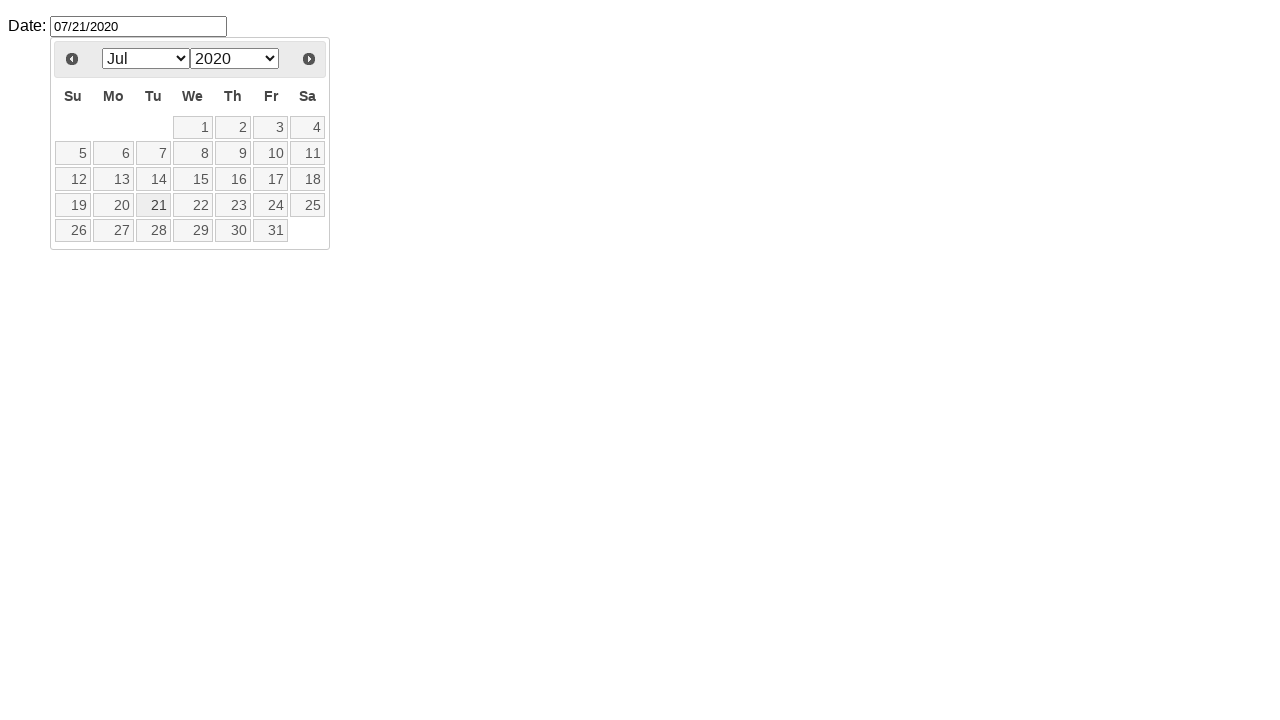

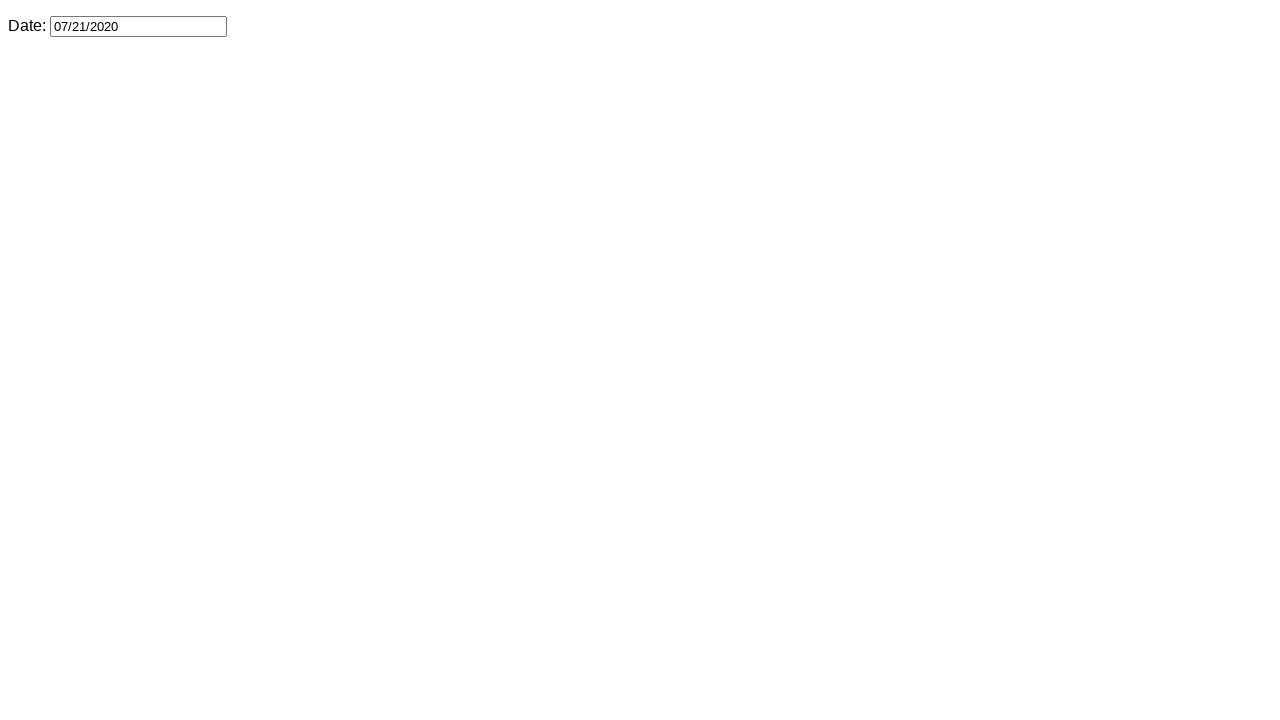